Tests clicking a button with dynamic ID multiple times to verify element identification with changing IDs

Starting URL: http://uitestingplayground.com/dynamicid

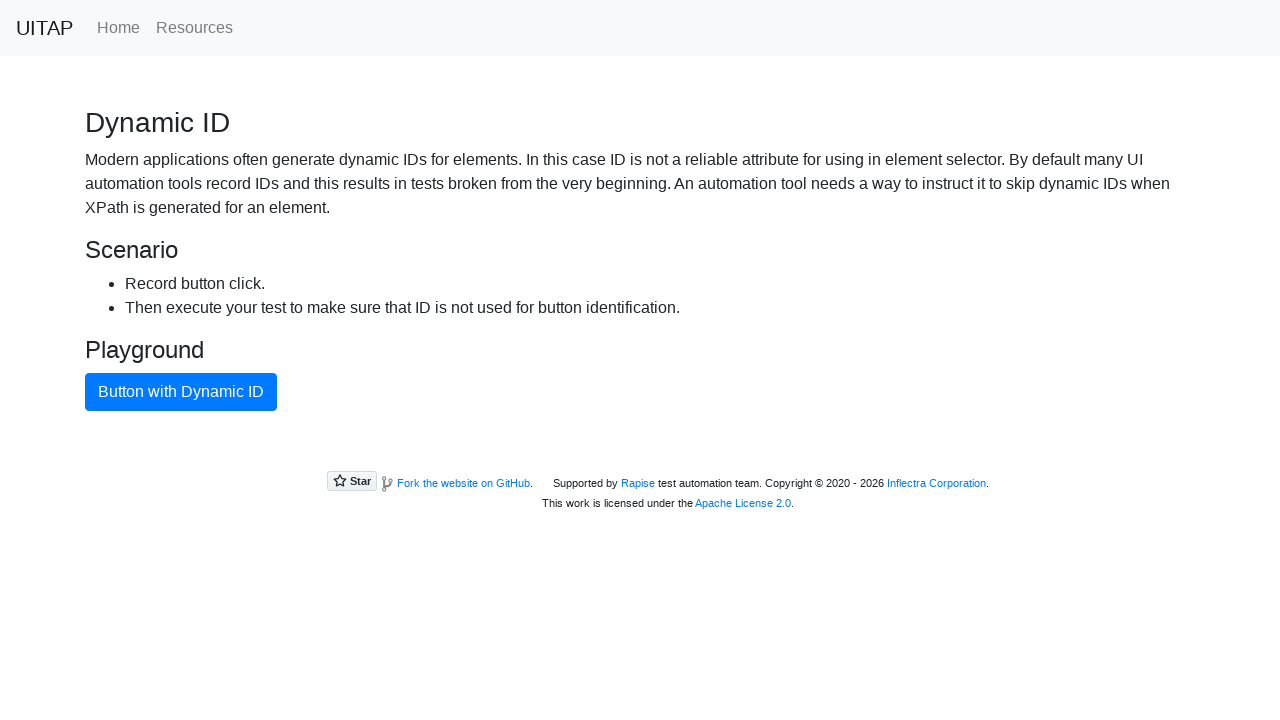

Clicked primary button (iteration 1 of 4) with dynamic ID at (181, 392) on .btn.btn-primary
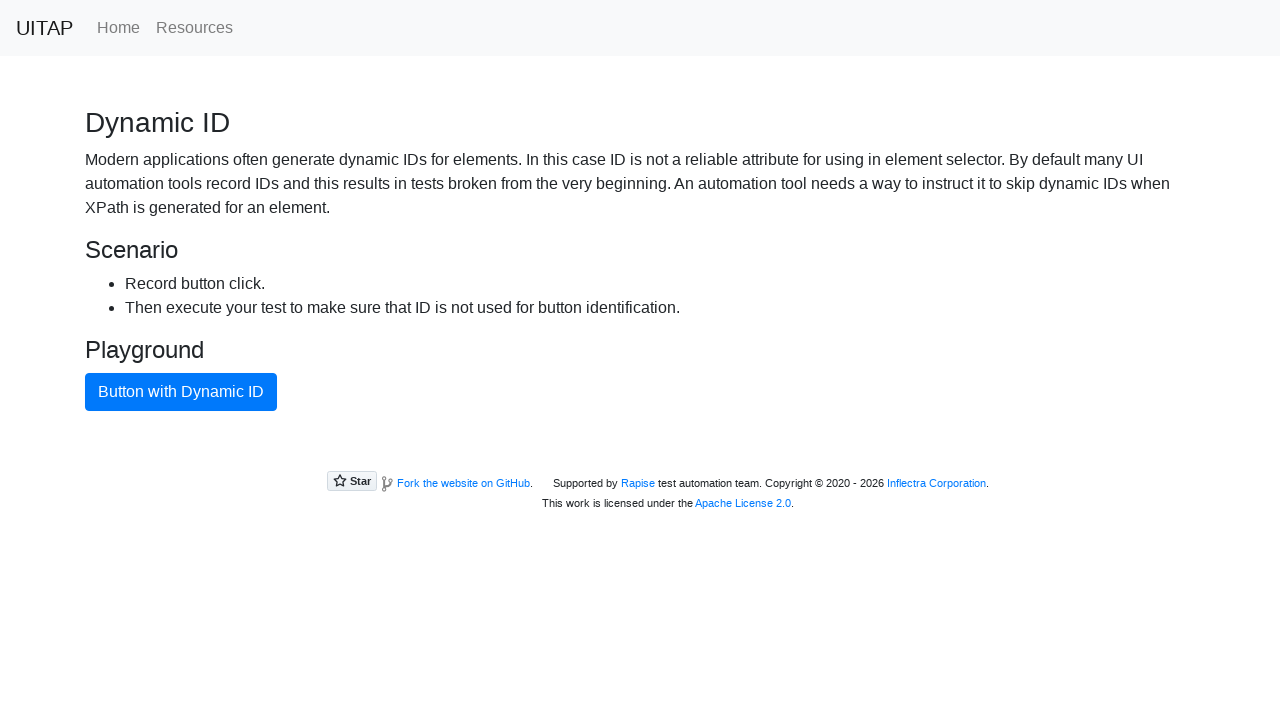

Clicked primary button (iteration 2 of 4) with dynamic ID at (181, 392) on .btn.btn-primary
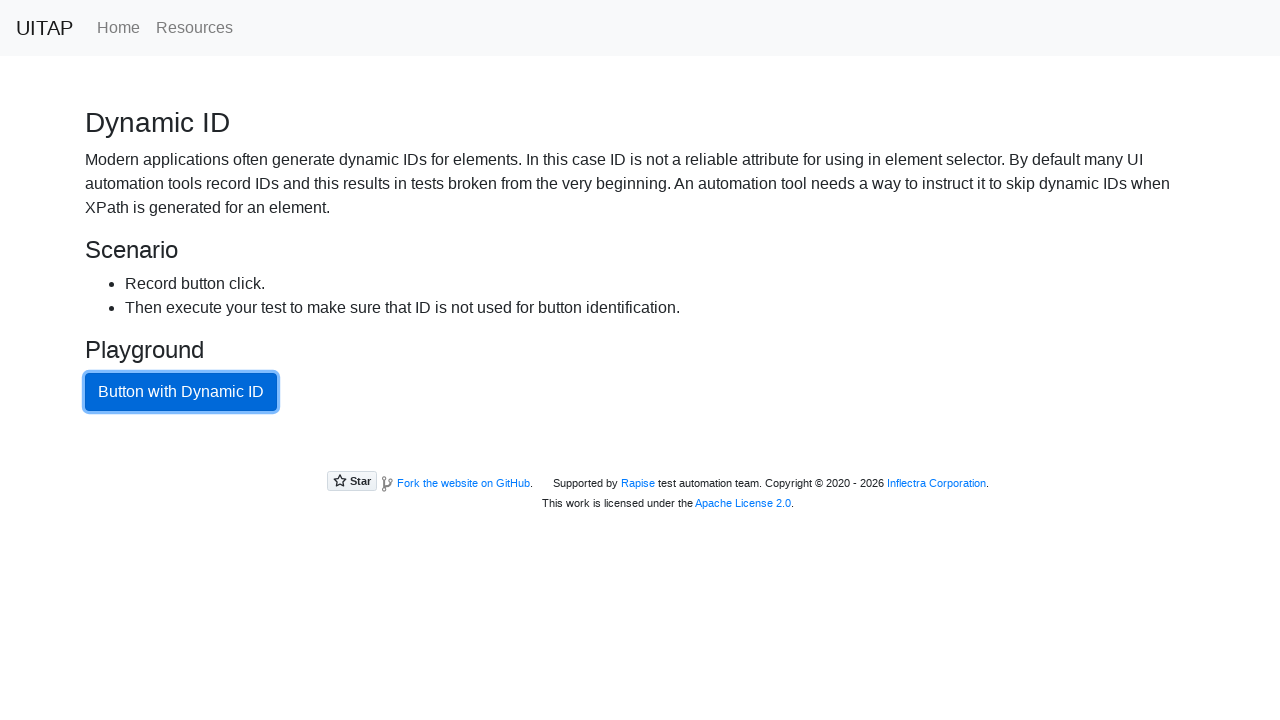

Clicked primary button (iteration 3 of 4) with dynamic ID at (181, 392) on .btn.btn-primary
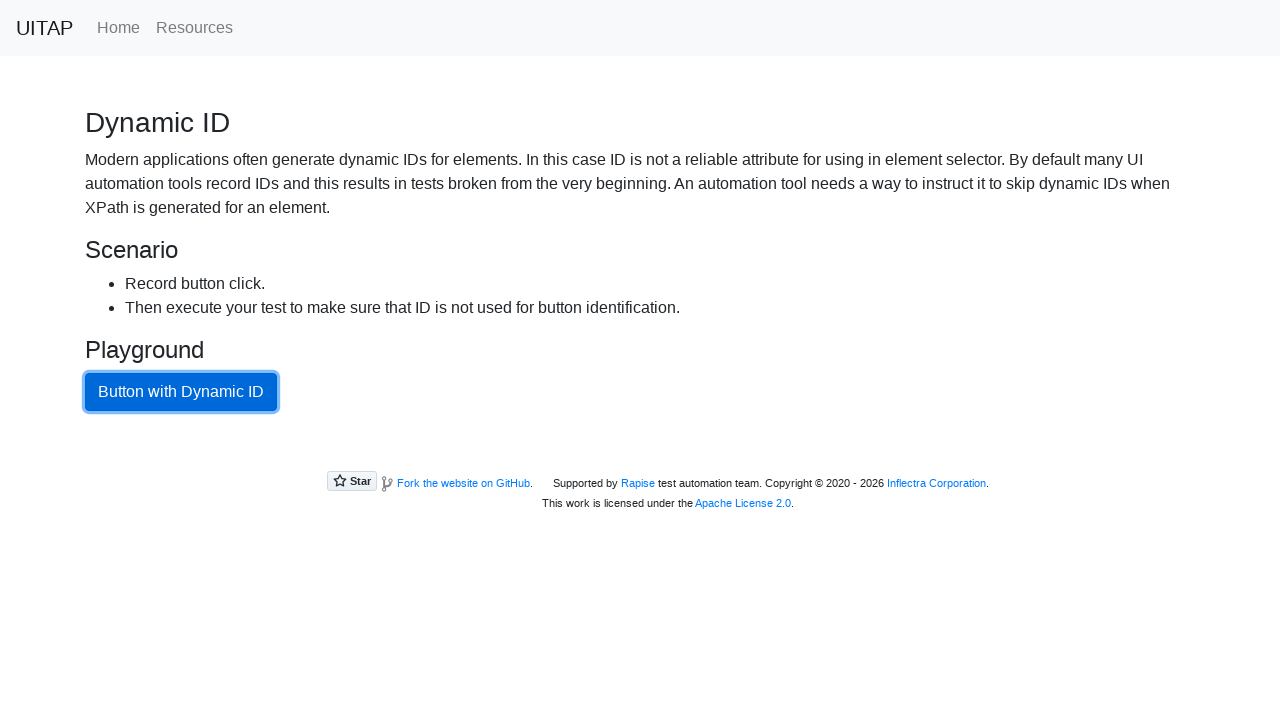

Clicked primary button (iteration 4 of 4) with dynamic ID at (181, 392) on .btn.btn-primary
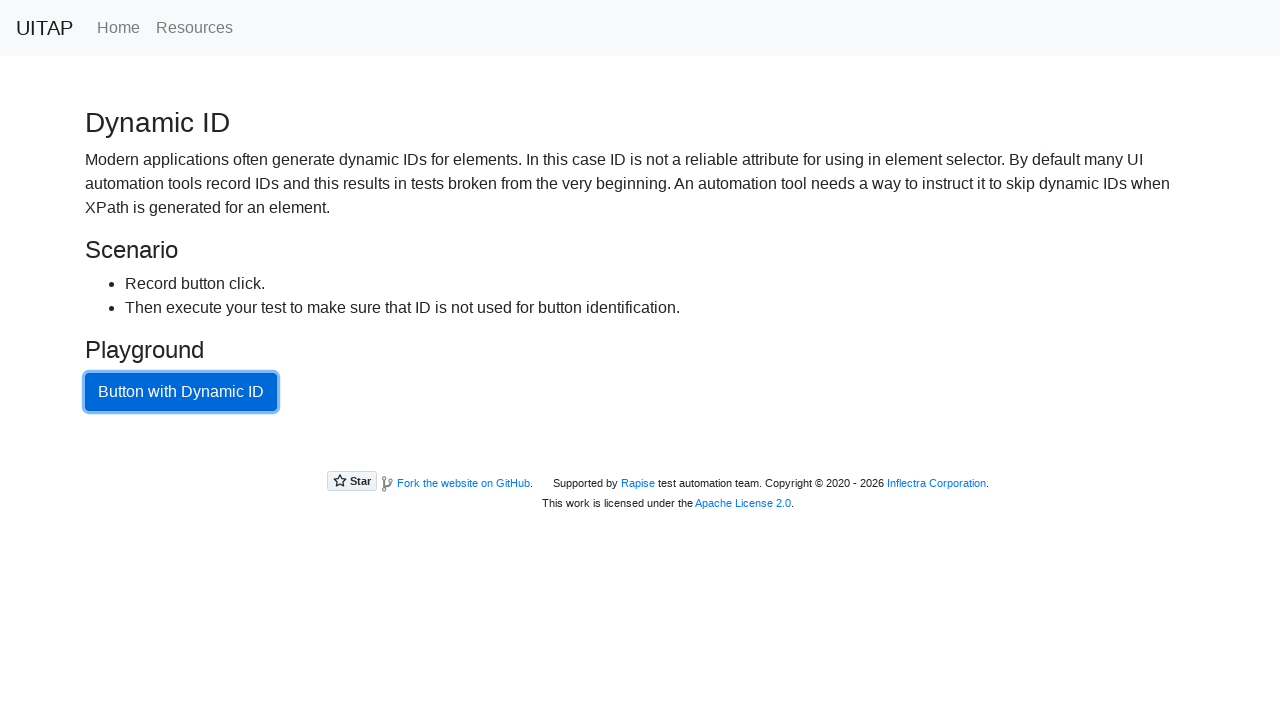

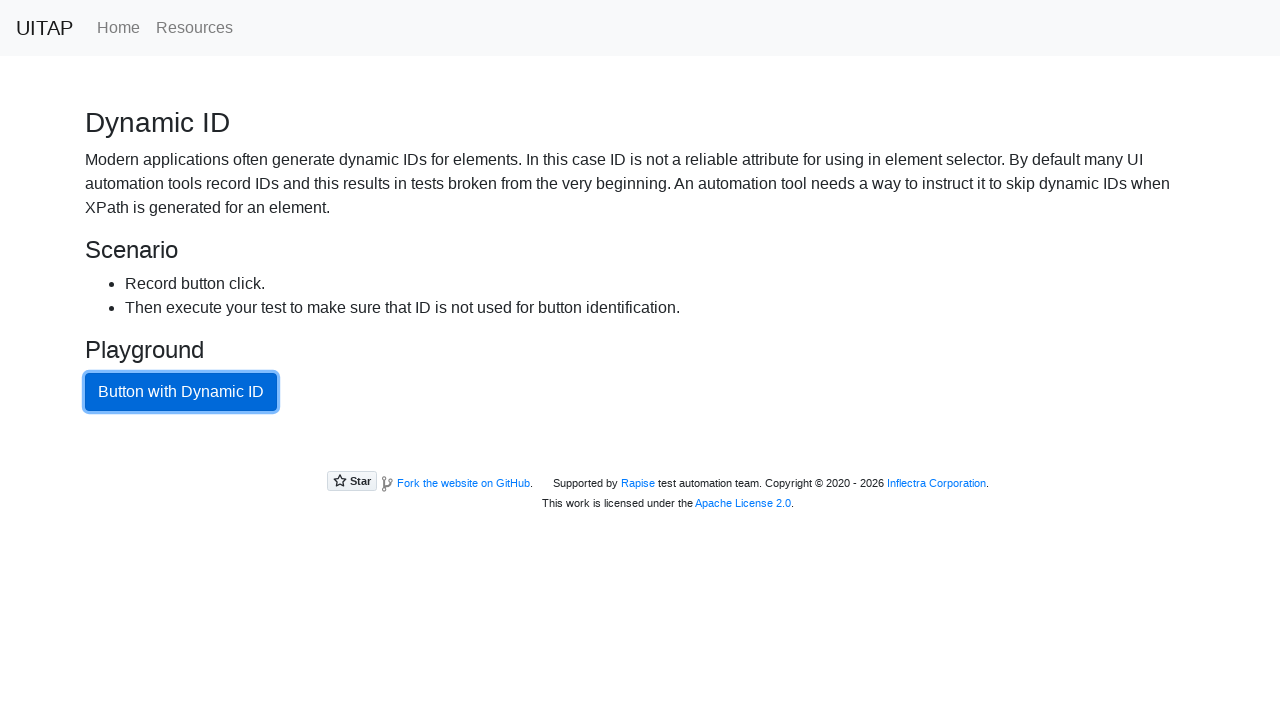